Tests form interaction by selecting country code and country from dropdown menus

Starting URL: https://letcode.in/forms

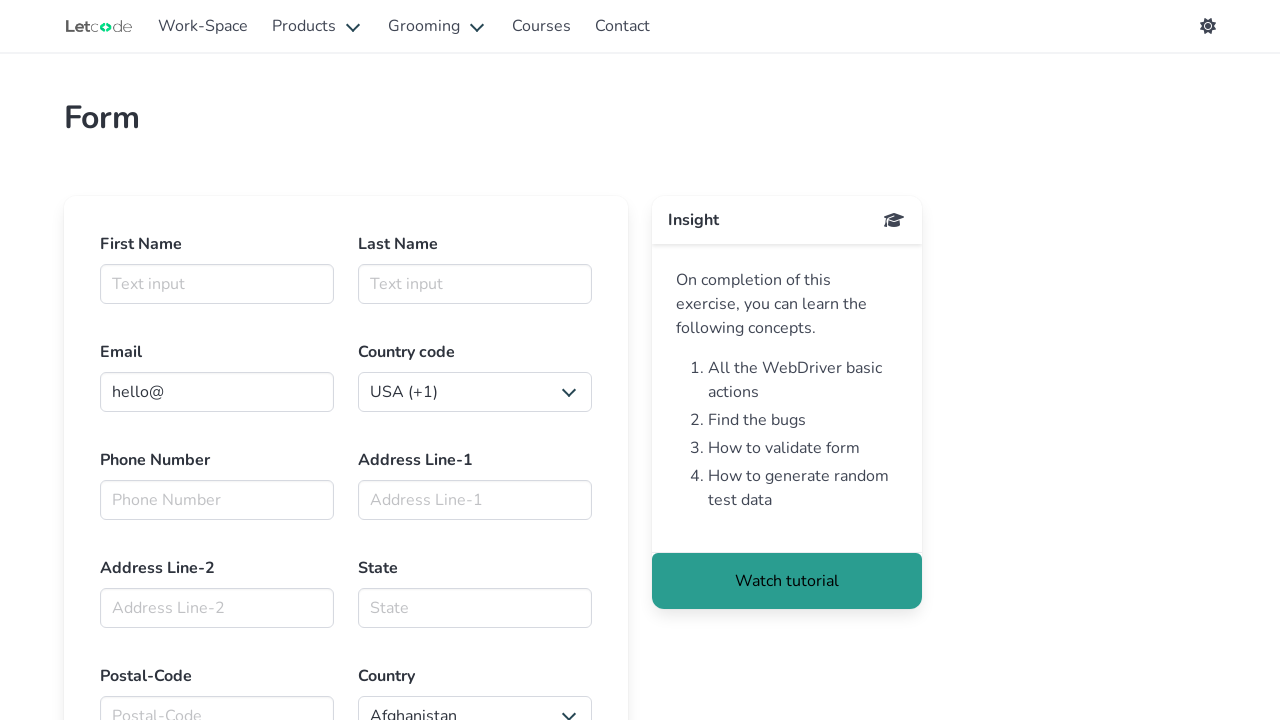

Clicked country code dropdown at (475, 392) on xpath=//label[@id='countrycode']/following::select[1]
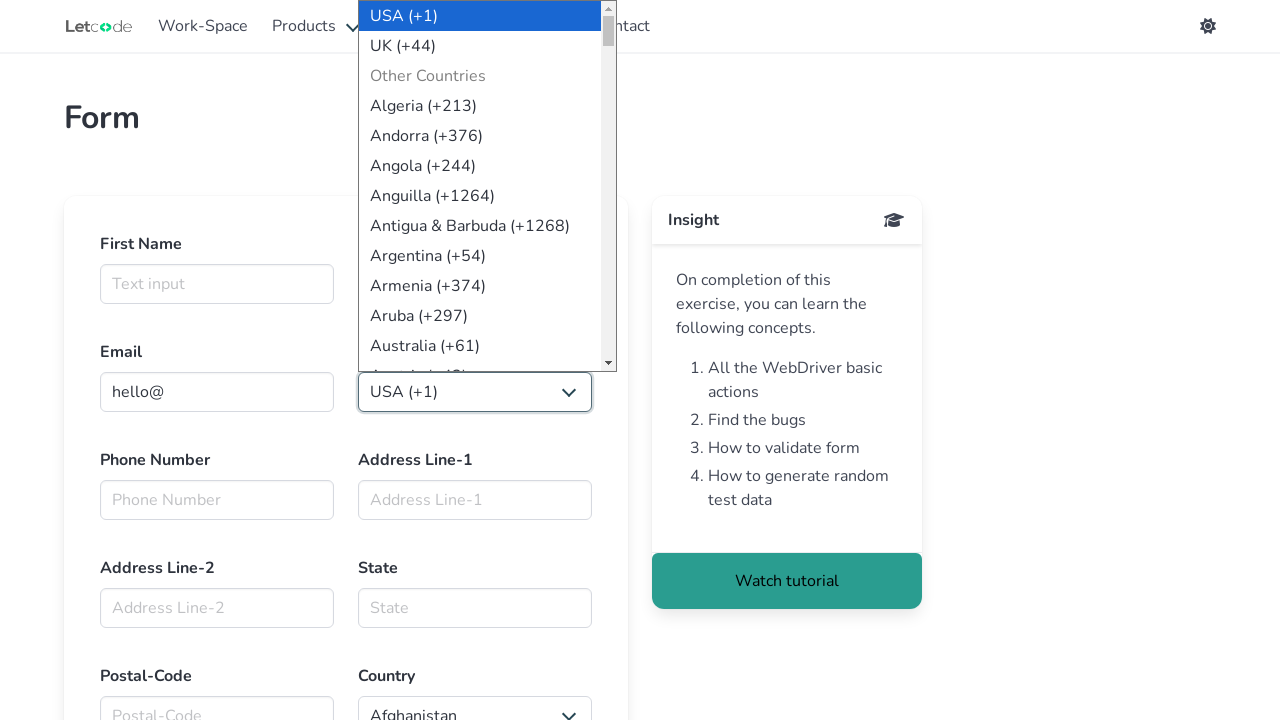

Typed 'Romania (+40)' in country code dropdown on xpath=//label[@id='countrycode']/following::select[1]
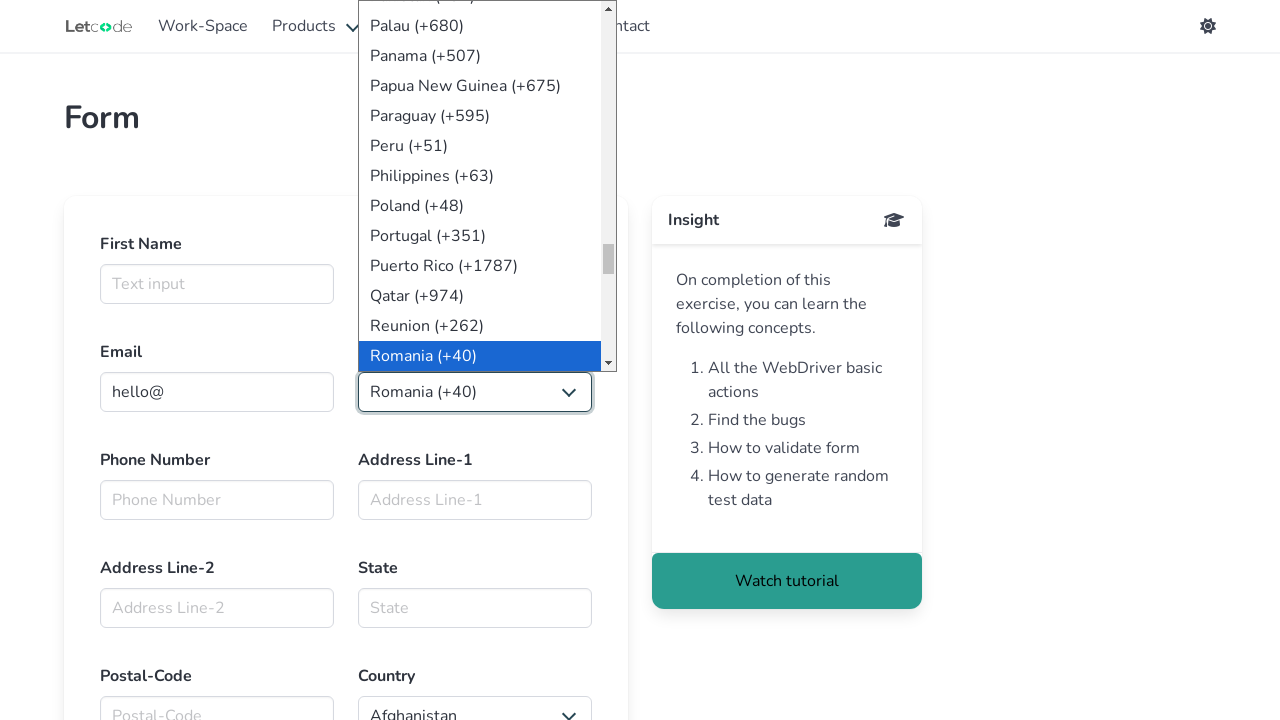

Pressed Enter to select Romania (+40) as country code on xpath=//label[@id='countrycode']/following::select[1]
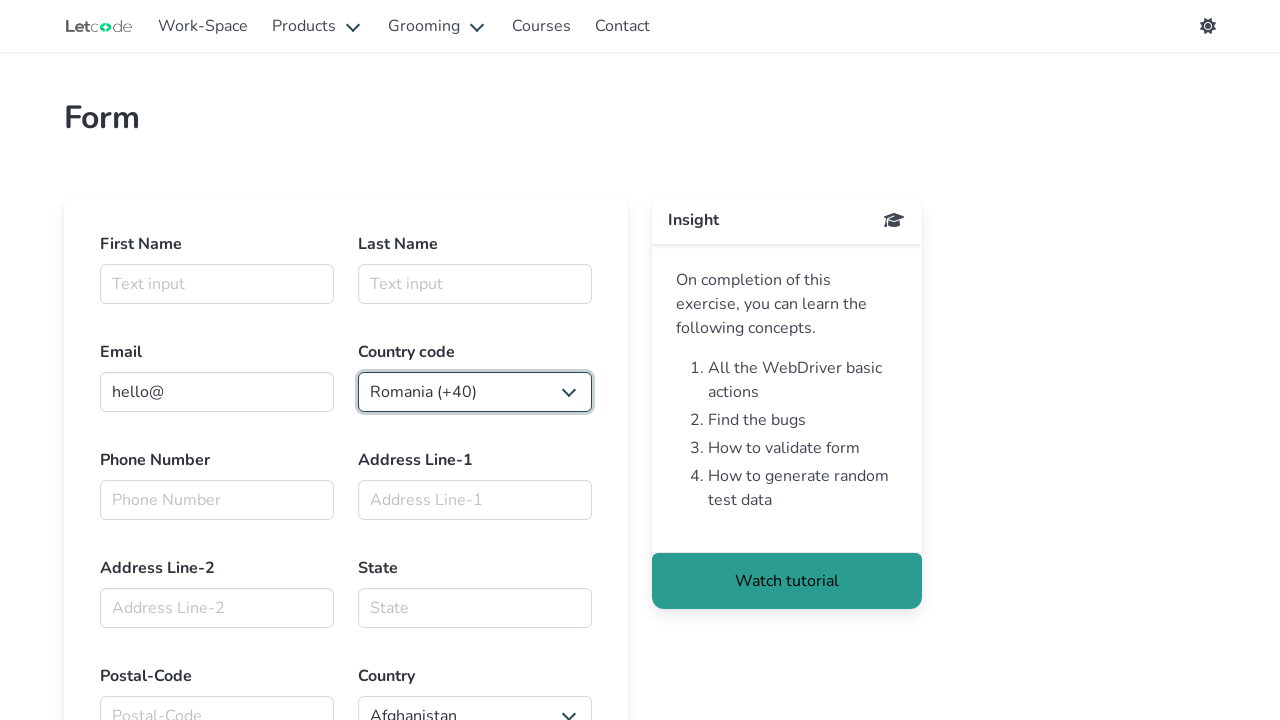

Scrolled down by 200 pixels
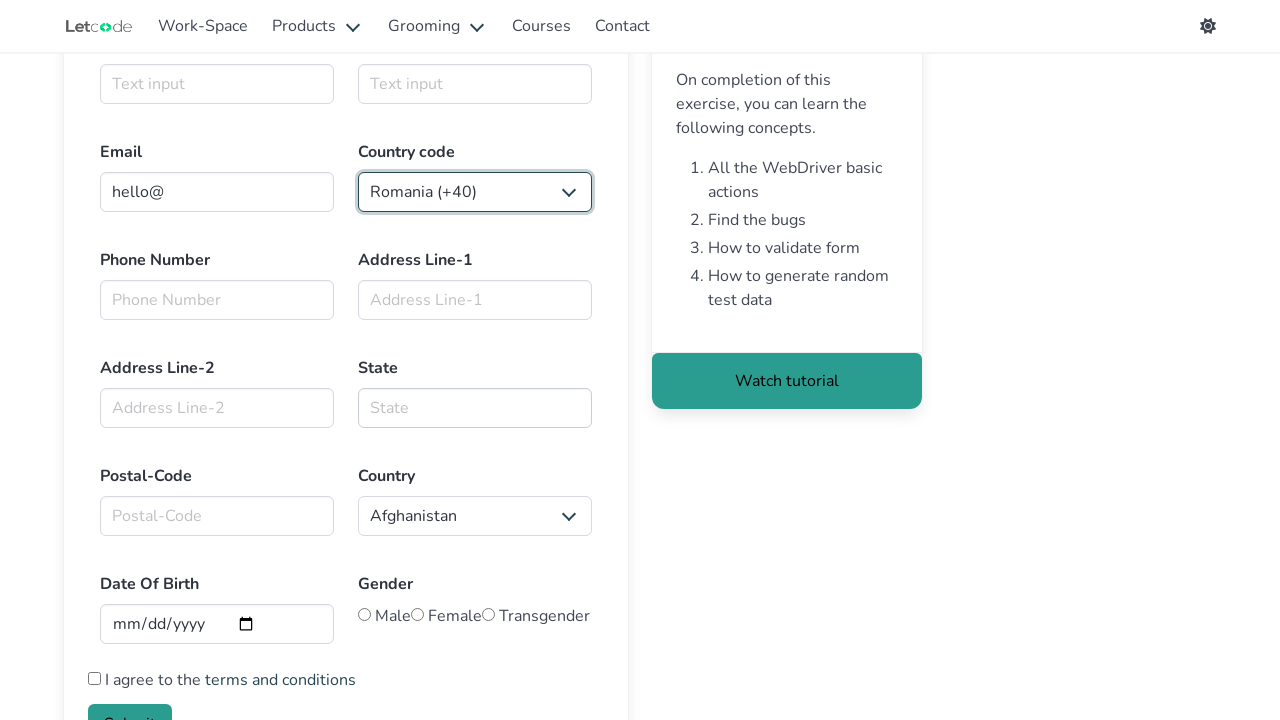

Clicked country dropdown at (475, 516) on xpath=//label[@id='country']/following::select[1]
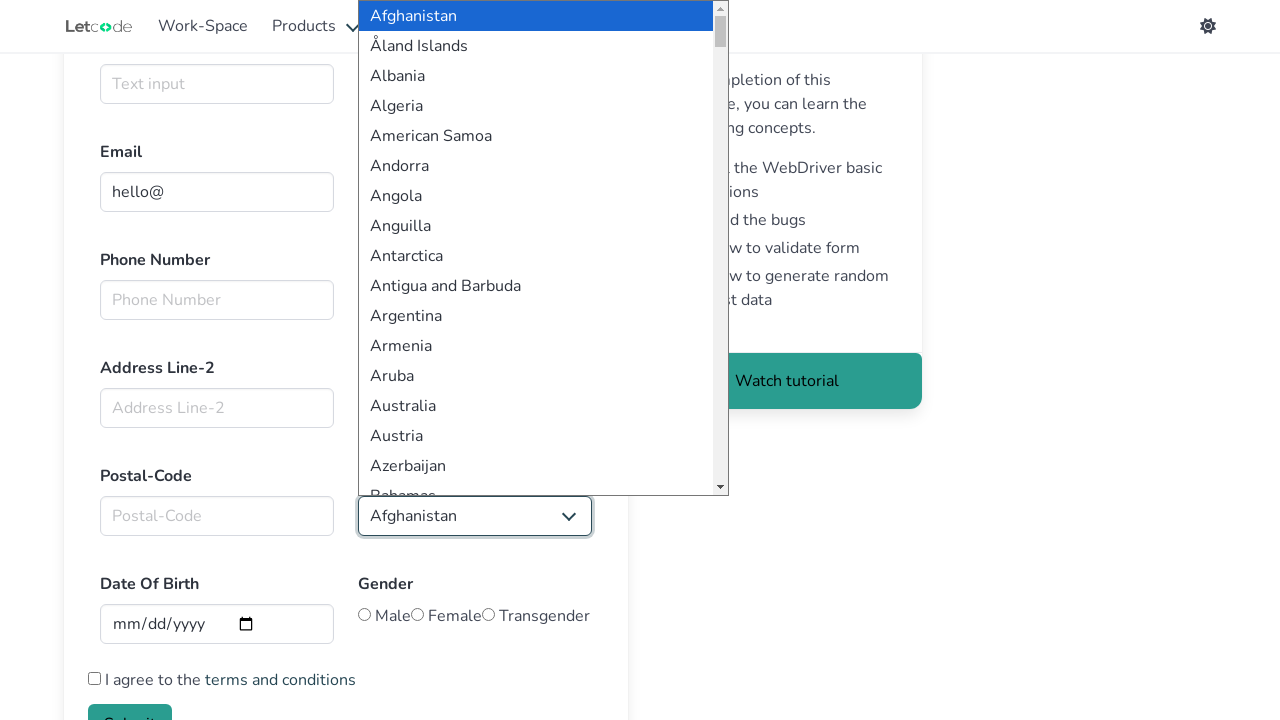

Typed 'Romania' in country dropdown on xpath=//label[@id='country']/following::select[1]
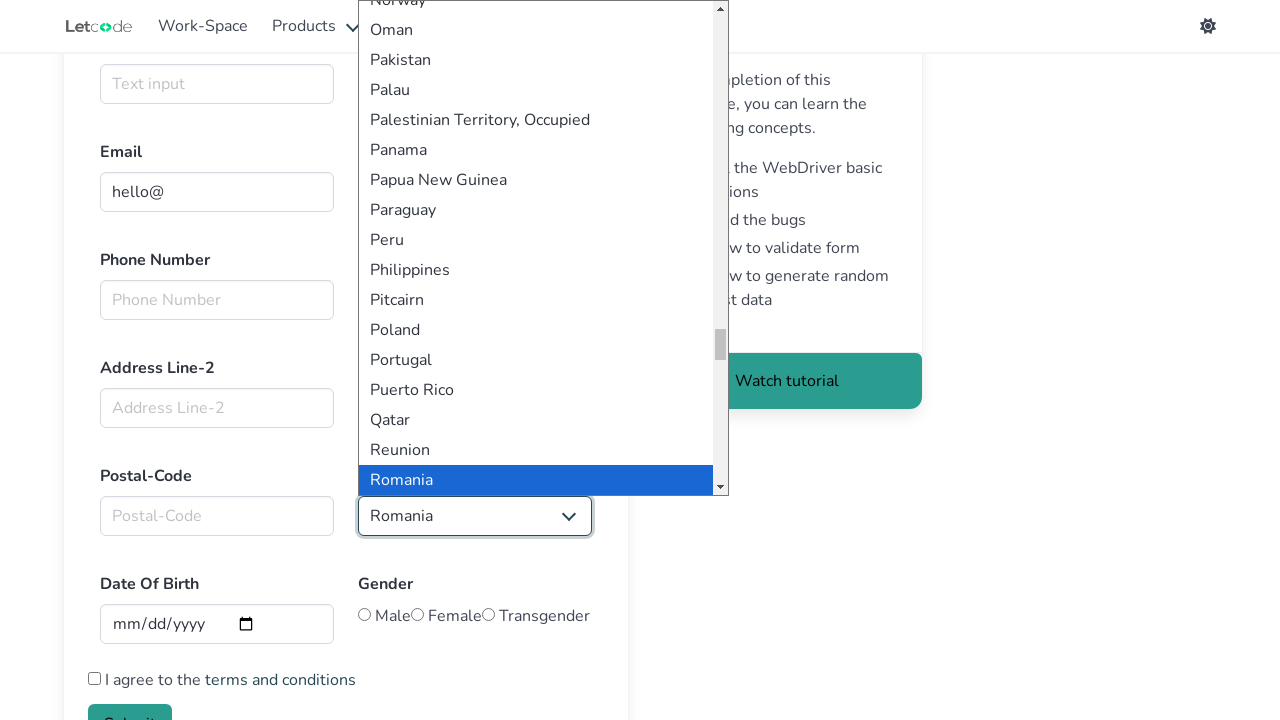

Pressed Enter to select Romania as country on xpath=//label[@id='country']/following::select[1]
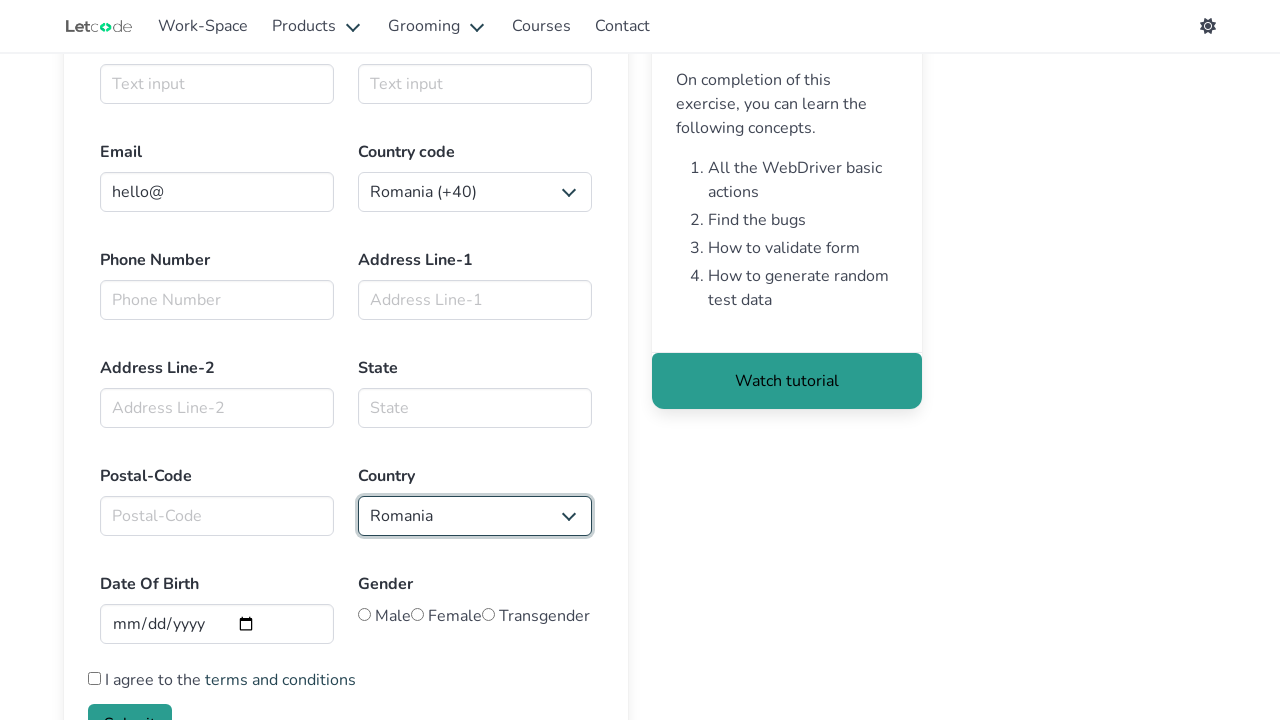

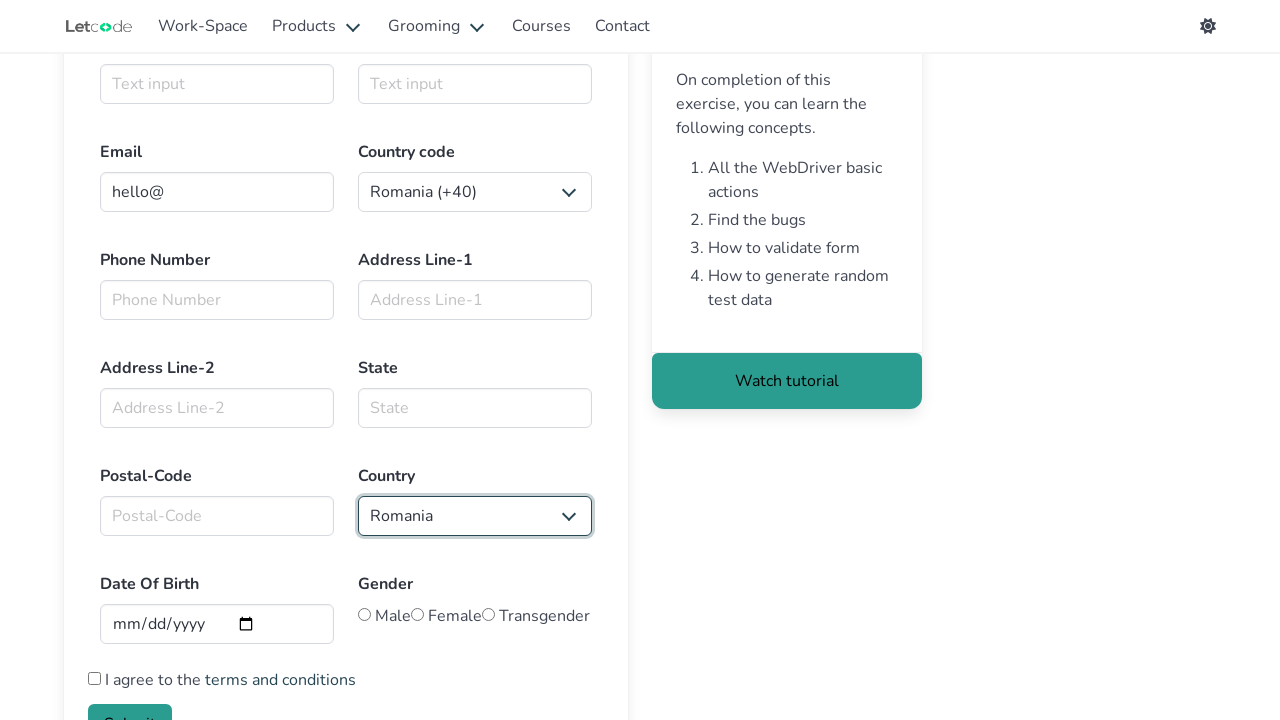